Tests that pressing Escape cancels edits and restores the original todo text

Starting URL: https://demo.playwright.dev/todomvc

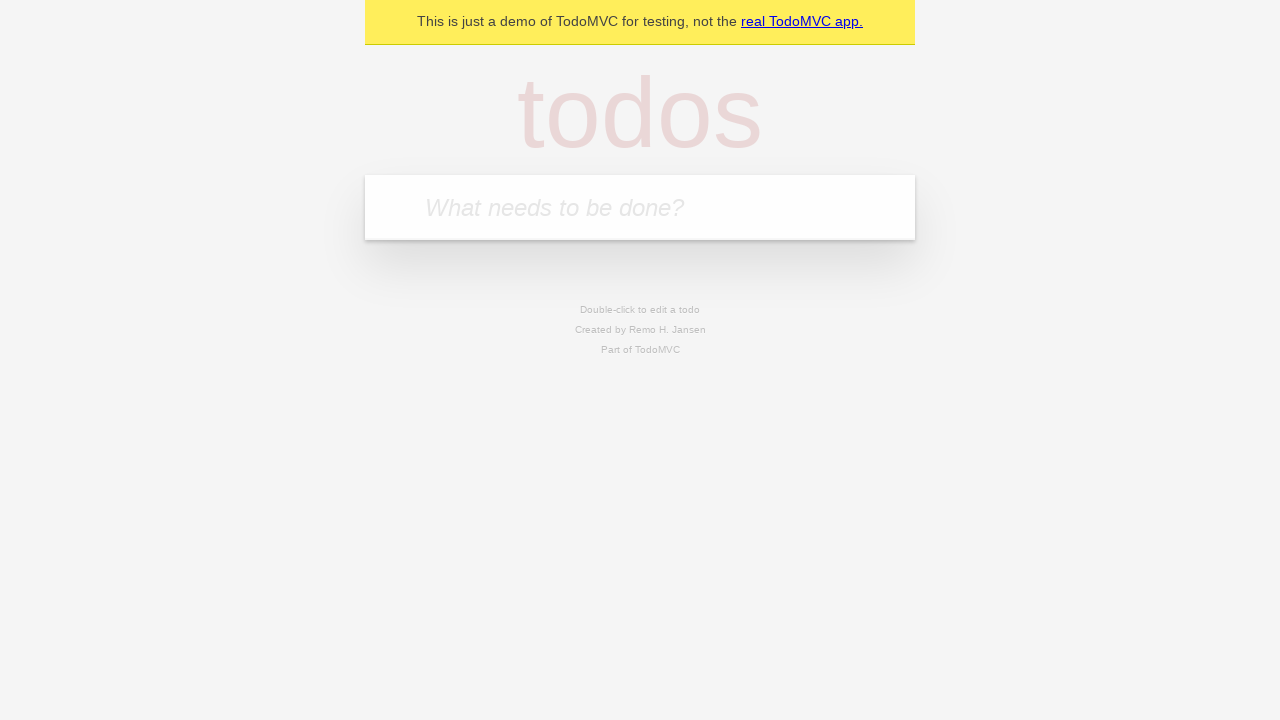

Filled new todo input with 'buy some cheese' on internal:attr=[placeholder="What needs to be done?"i]
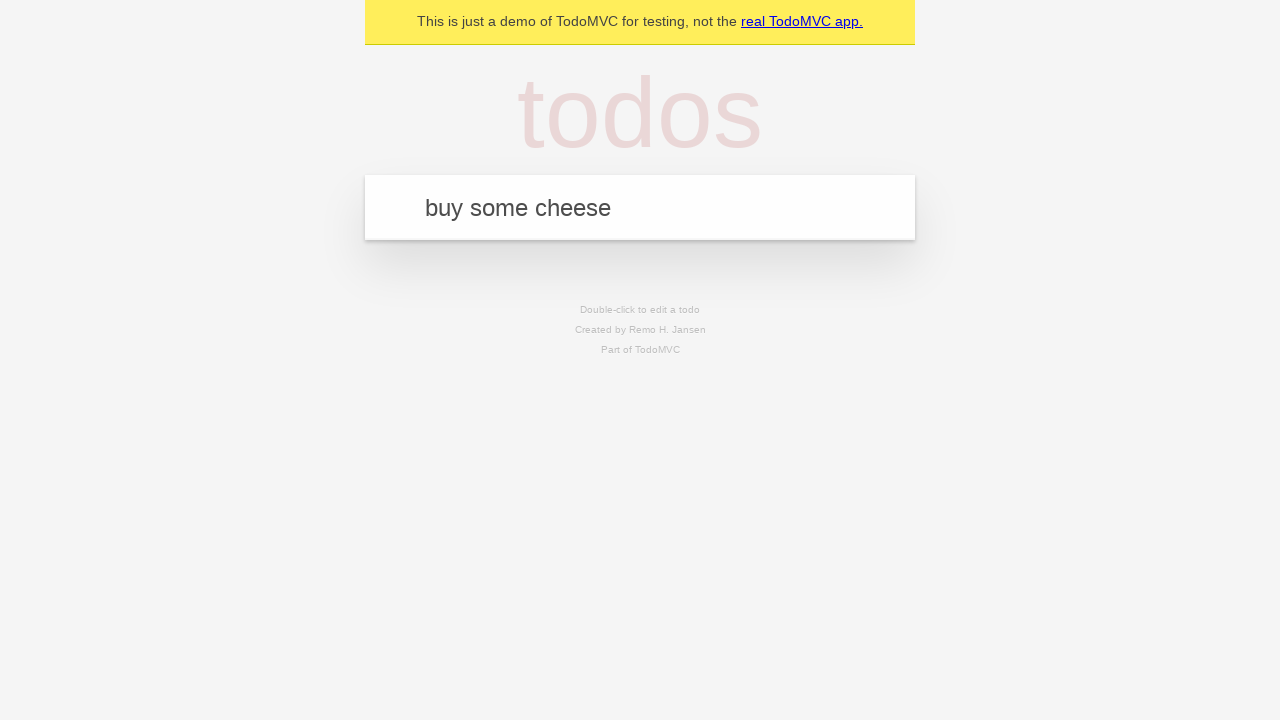

Pressed Enter to create todo 'buy some cheese' on internal:attr=[placeholder="What needs to be done?"i]
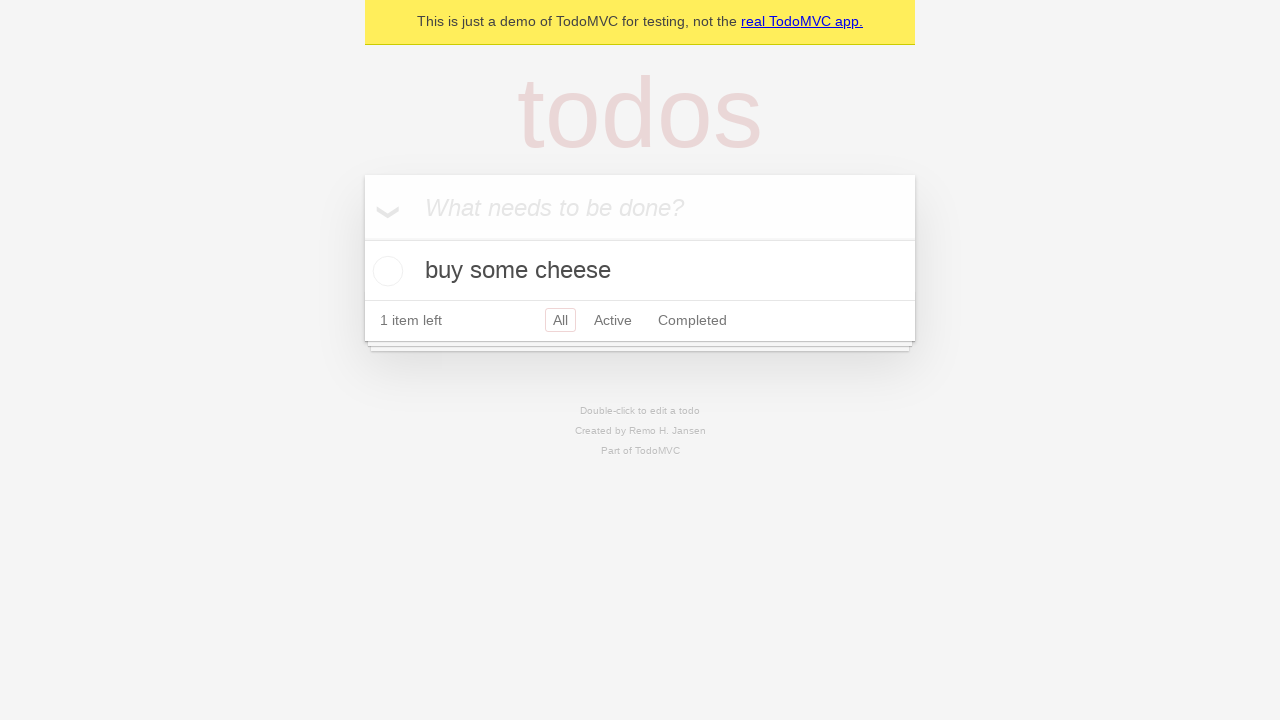

Filled new todo input with 'feed the cat' on internal:attr=[placeholder="What needs to be done?"i]
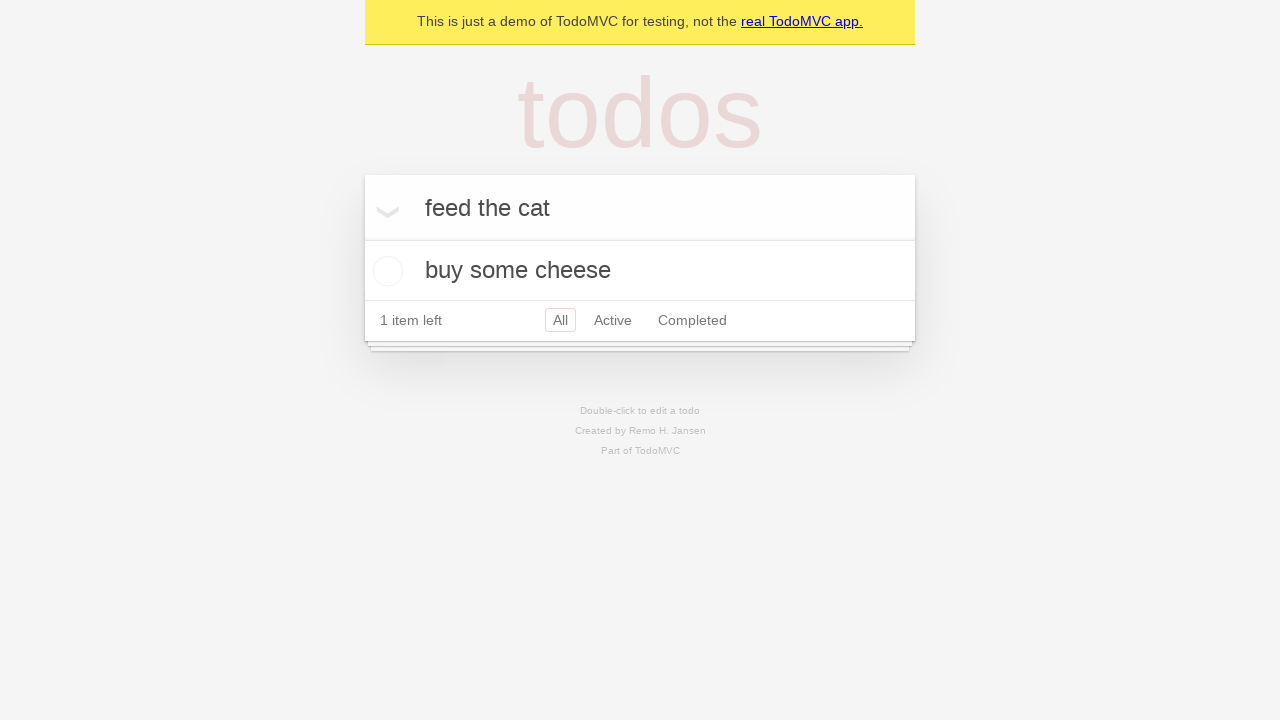

Pressed Enter to create todo 'feed the cat' on internal:attr=[placeholder="What needs to be done?"i]
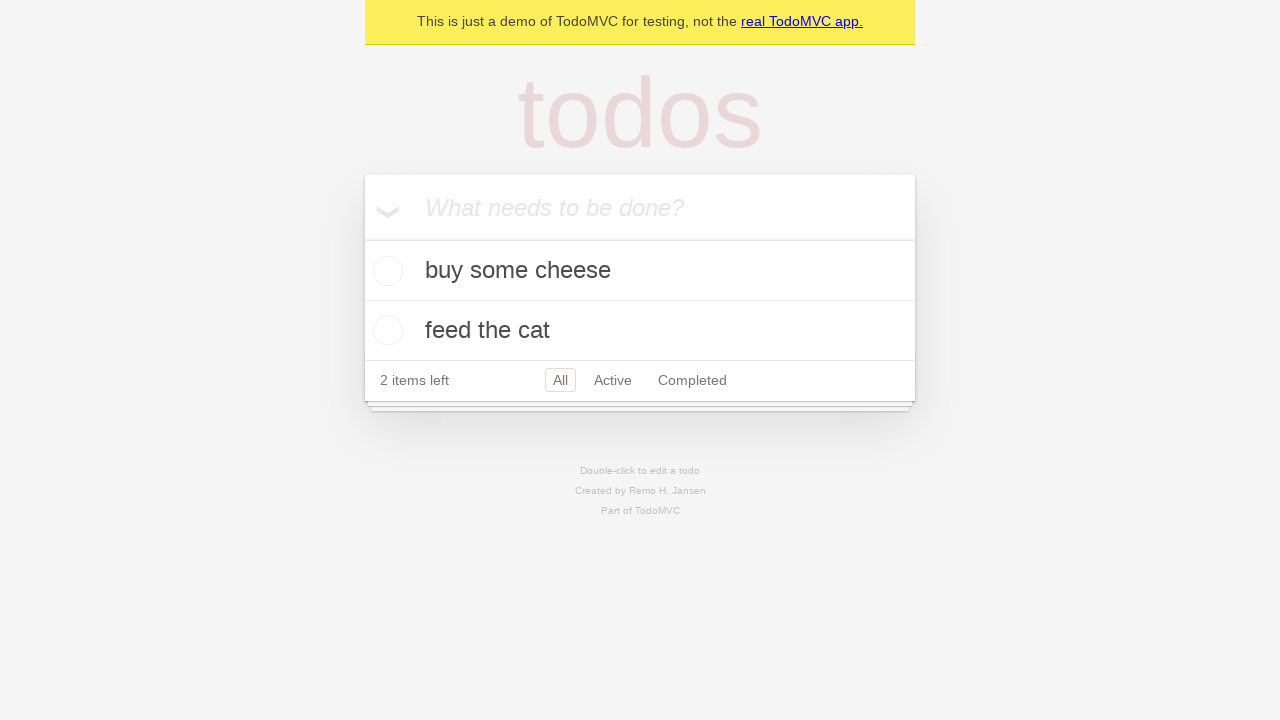

Filled new todo input with 'book a doctors appointment' on internal:attr=[placeholder="What needs to be done?"i]
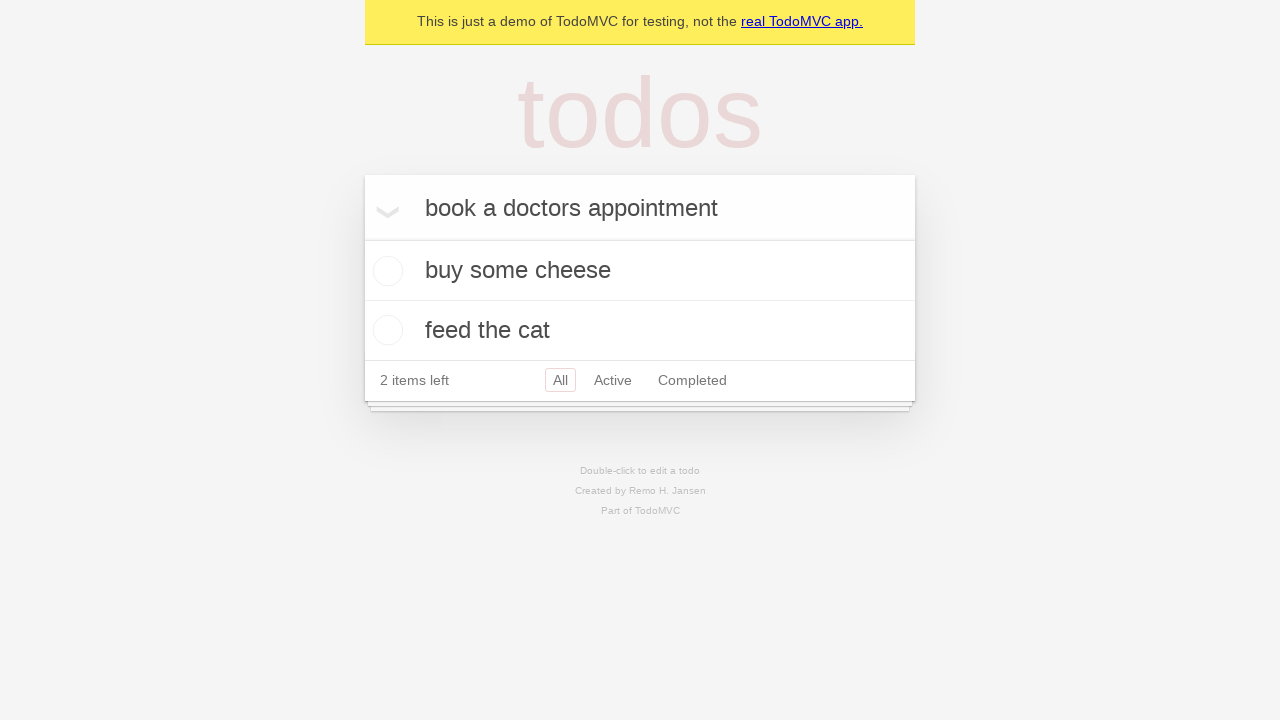

Pressed Enter to create todo 'book a doctors appointment' on internal:attr=[placeholder="What needs to be done?"i]
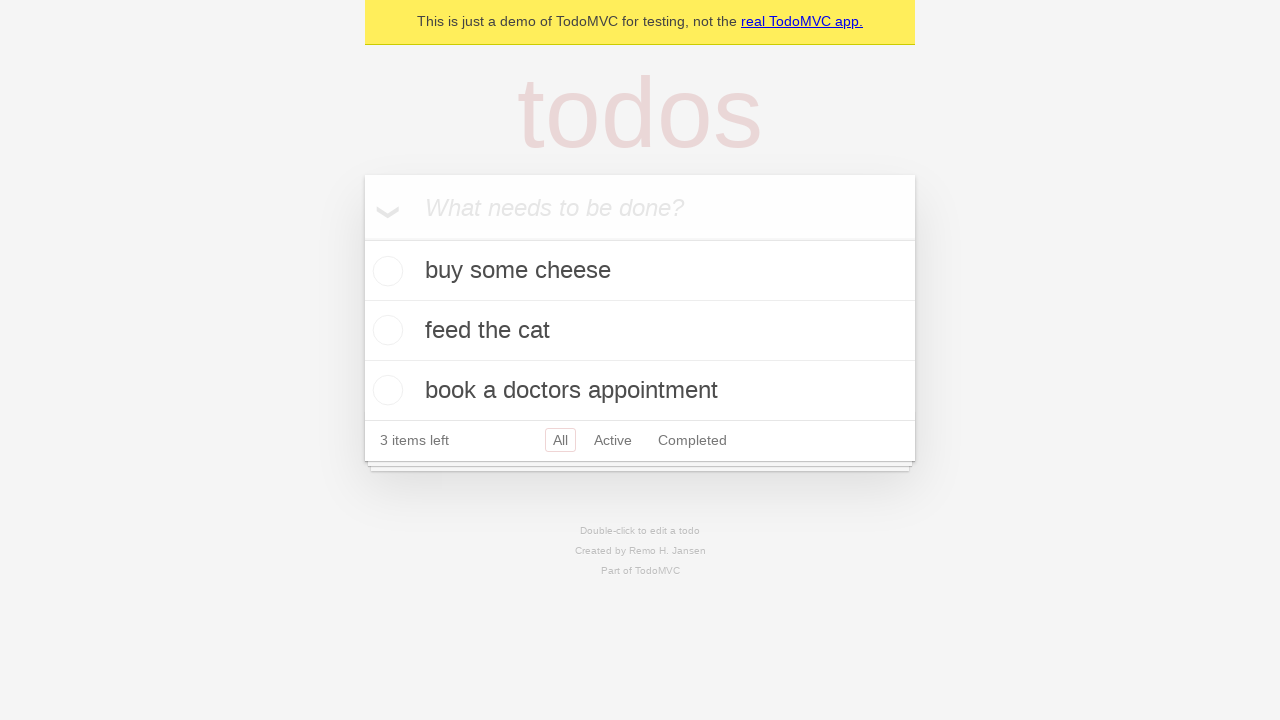

Waited for all 3 todos to be created
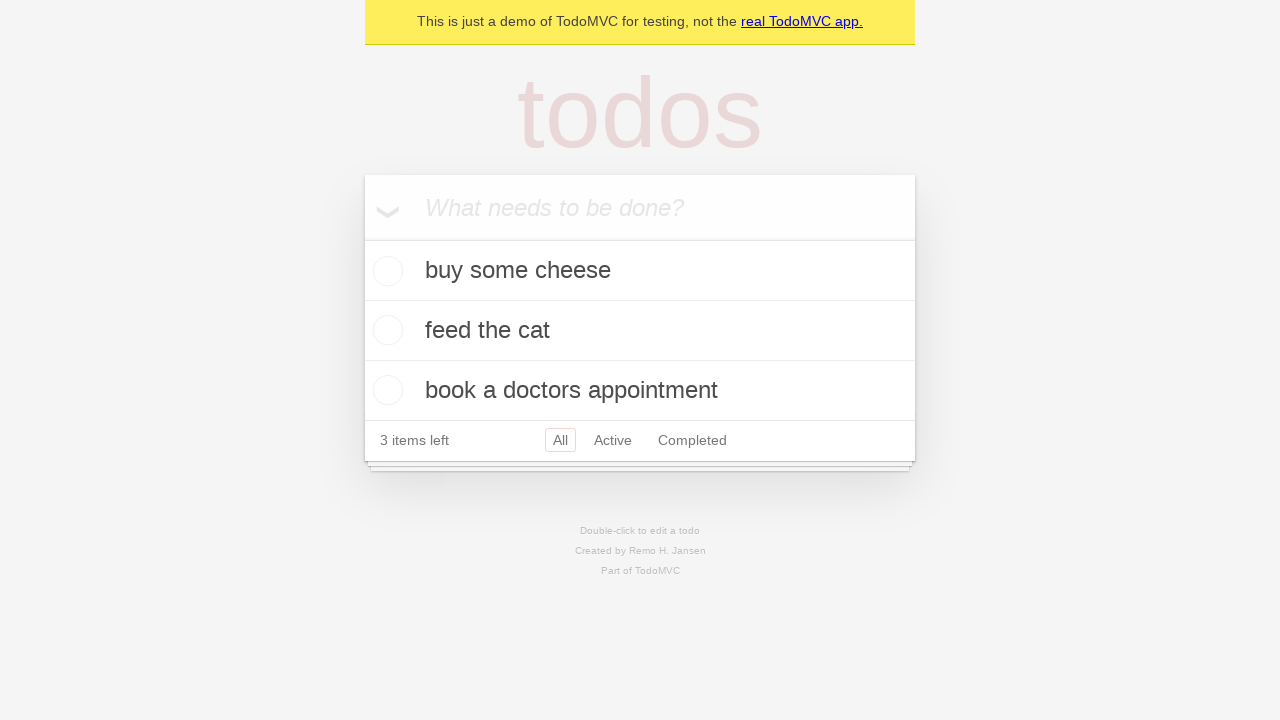

Double-clicked second todo item to enter edit mode at (640, 331) on internal:testid=[data-testid="todo-item"s] >> nth=1
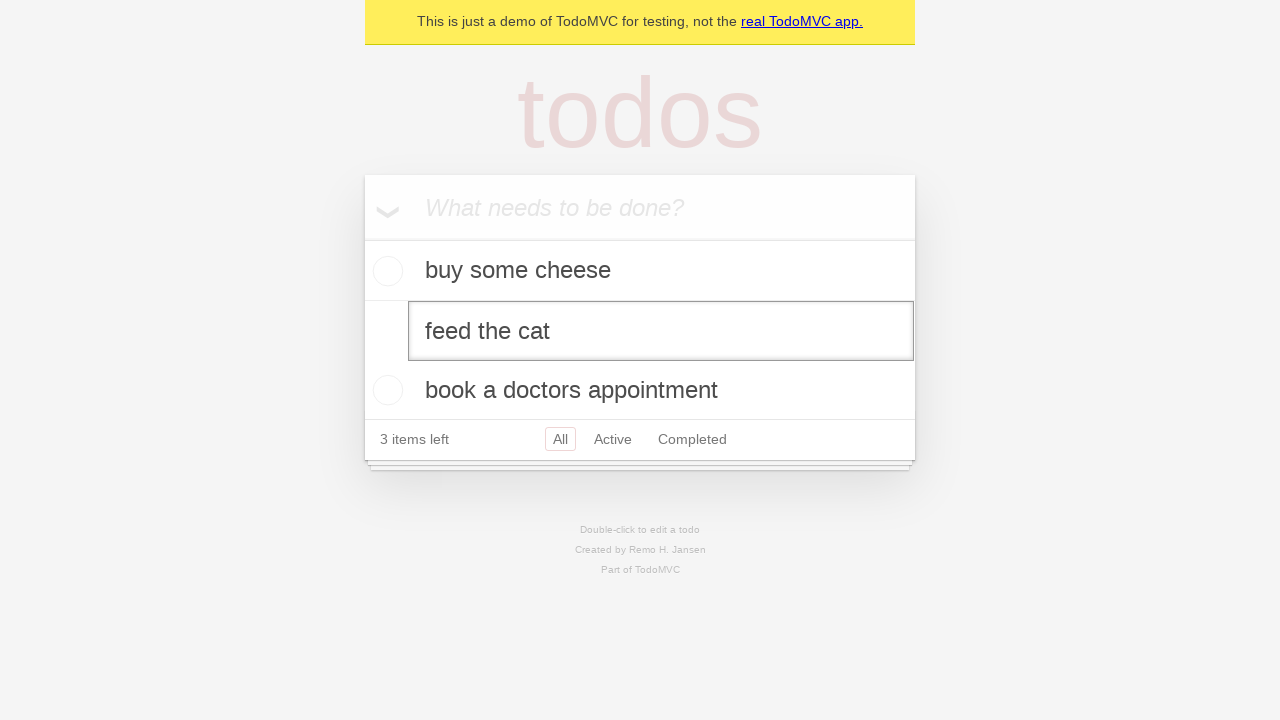

Filled edit field with 'buy some sausages' on internal:testid=[data-testid="todo-item"s] >> nth=1 >> internal:role=textbox[nam
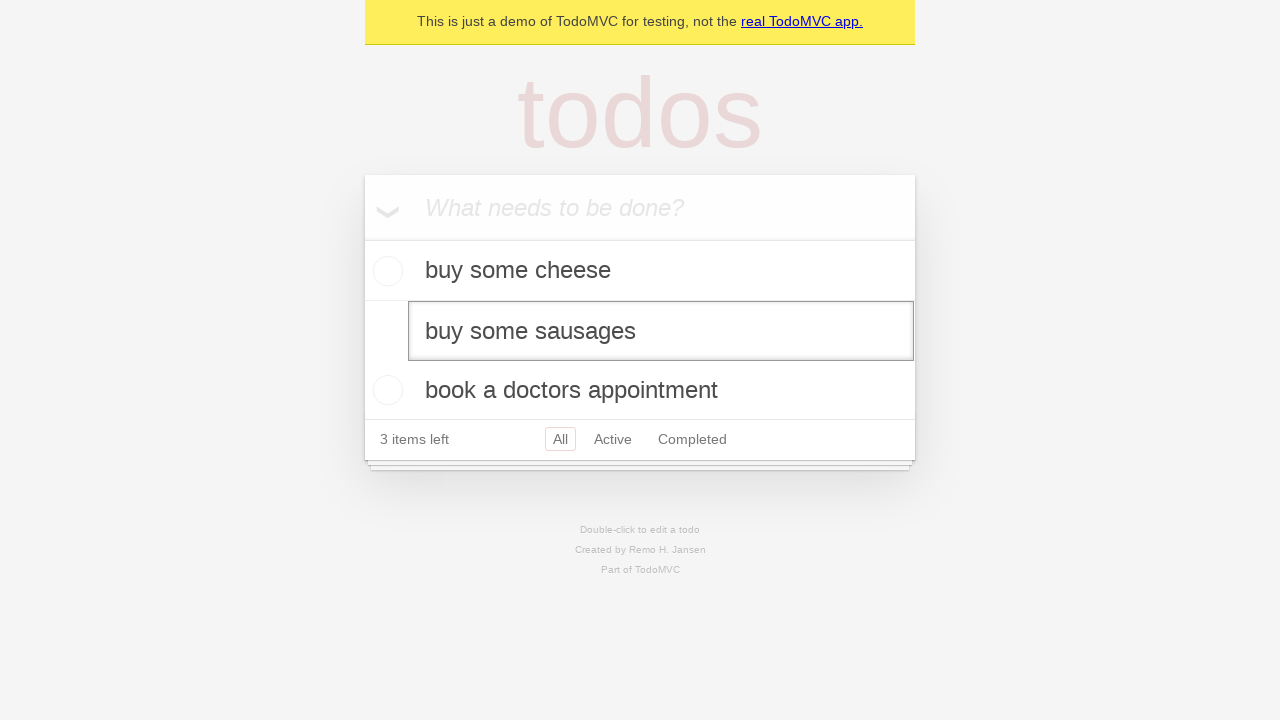

Pressed Escape to cancel edit and restore original todo text on internal:testid=[data-testid="todo-item"s] >> nth=1 >> internal:role=textbox[nam
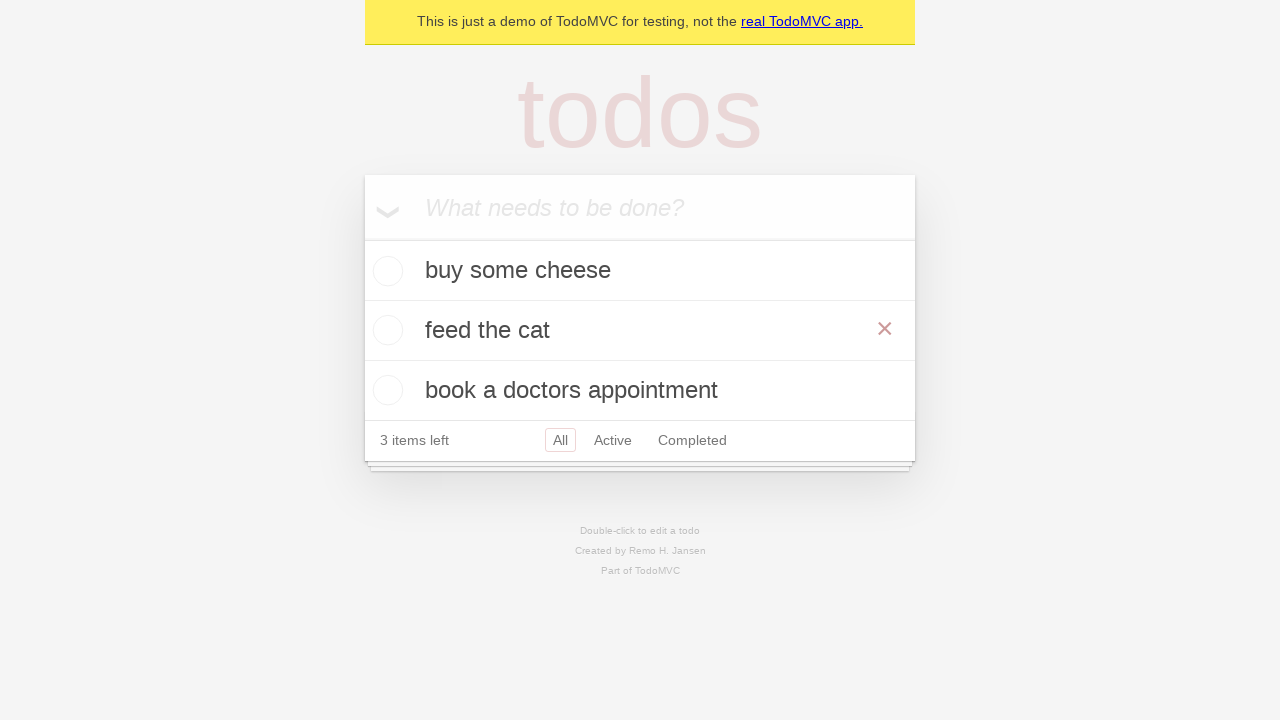

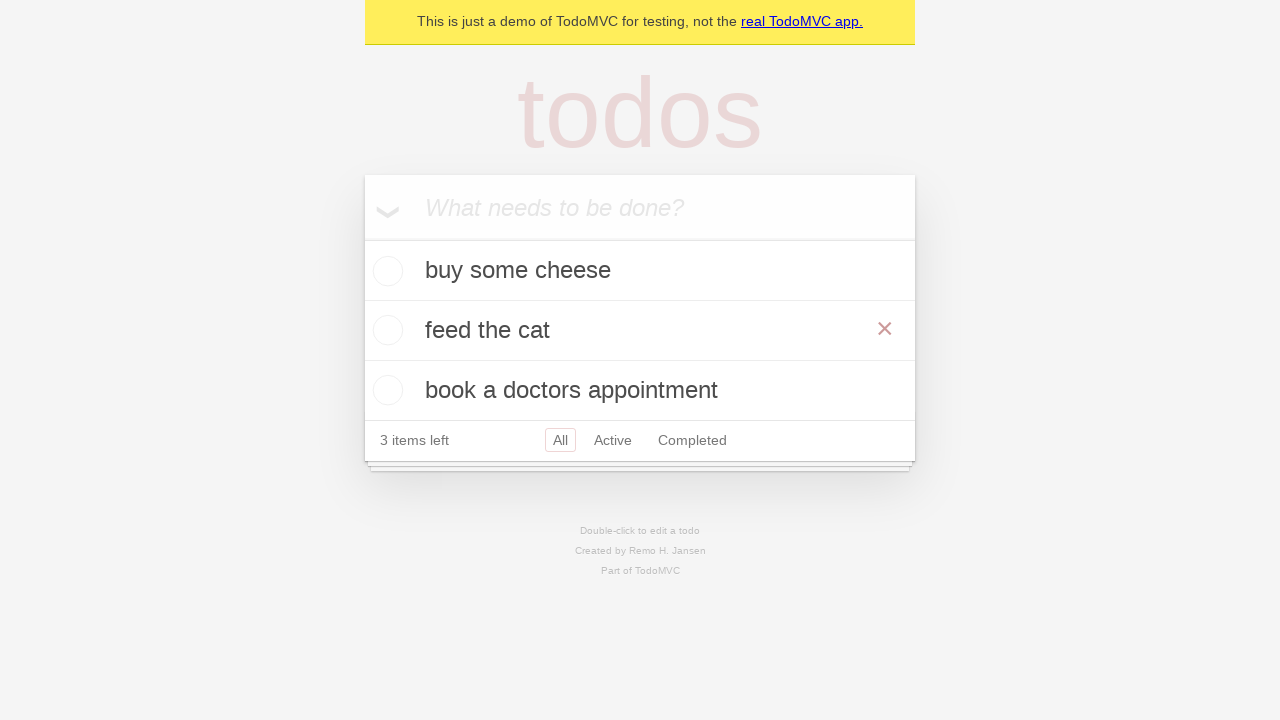